Tests timed JavaScript alert that appears after 5 seconds delay, then accepts the alert

Starting URL: https://demoqa.com/alerts

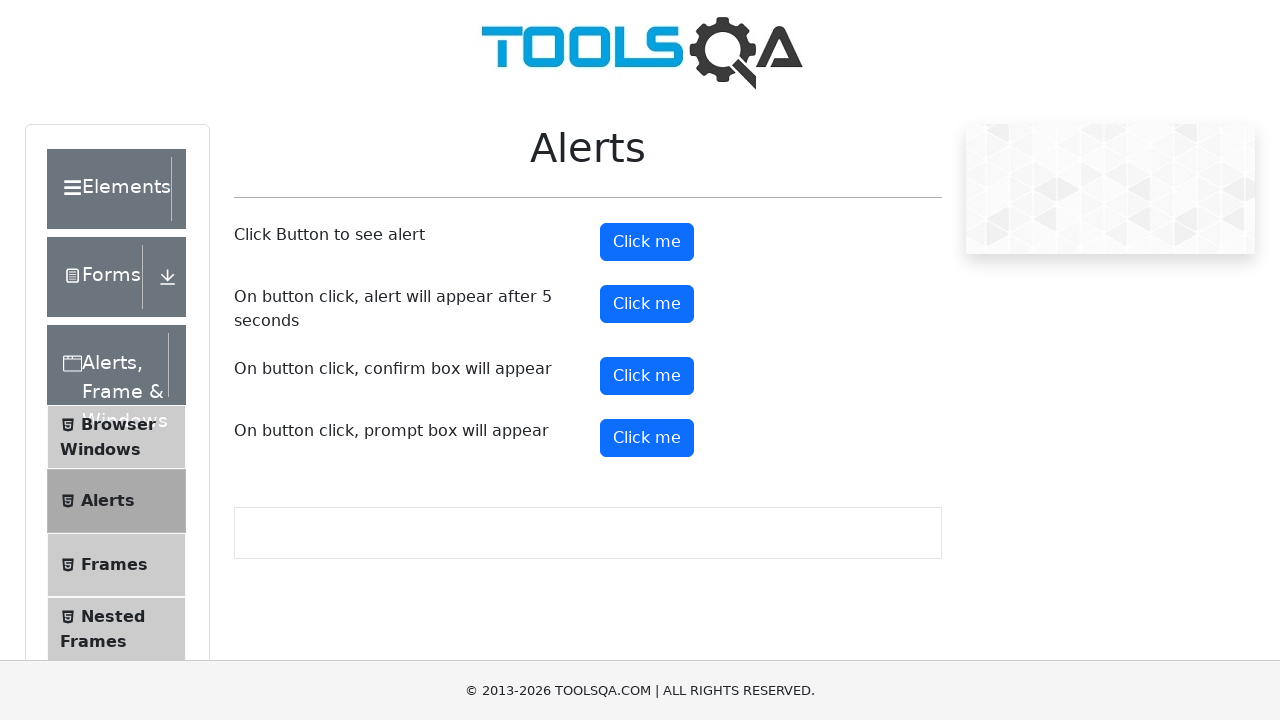

Set up dialog handler to automatically accept alerts
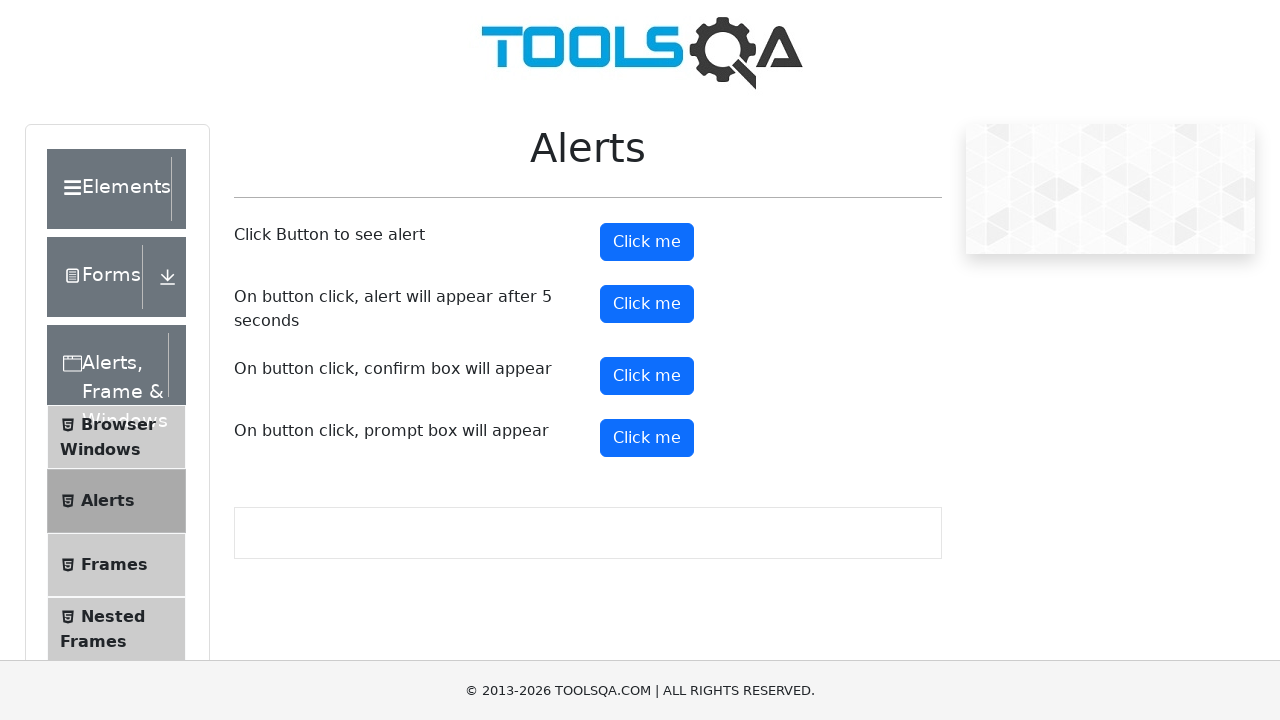

Clicked the timer alert button to trigger 5-second delay at (647, 304) on button#timerAlertButton
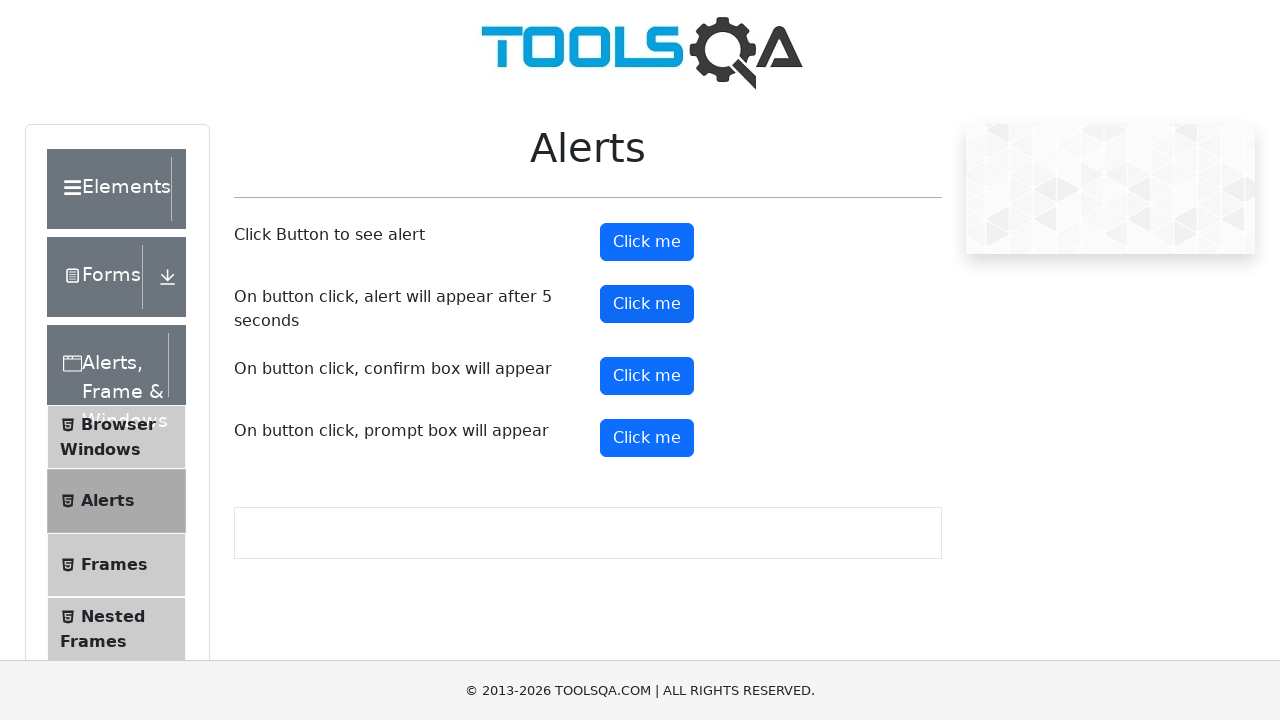

Waited 6 seconds for timed alert to appear and be accepted
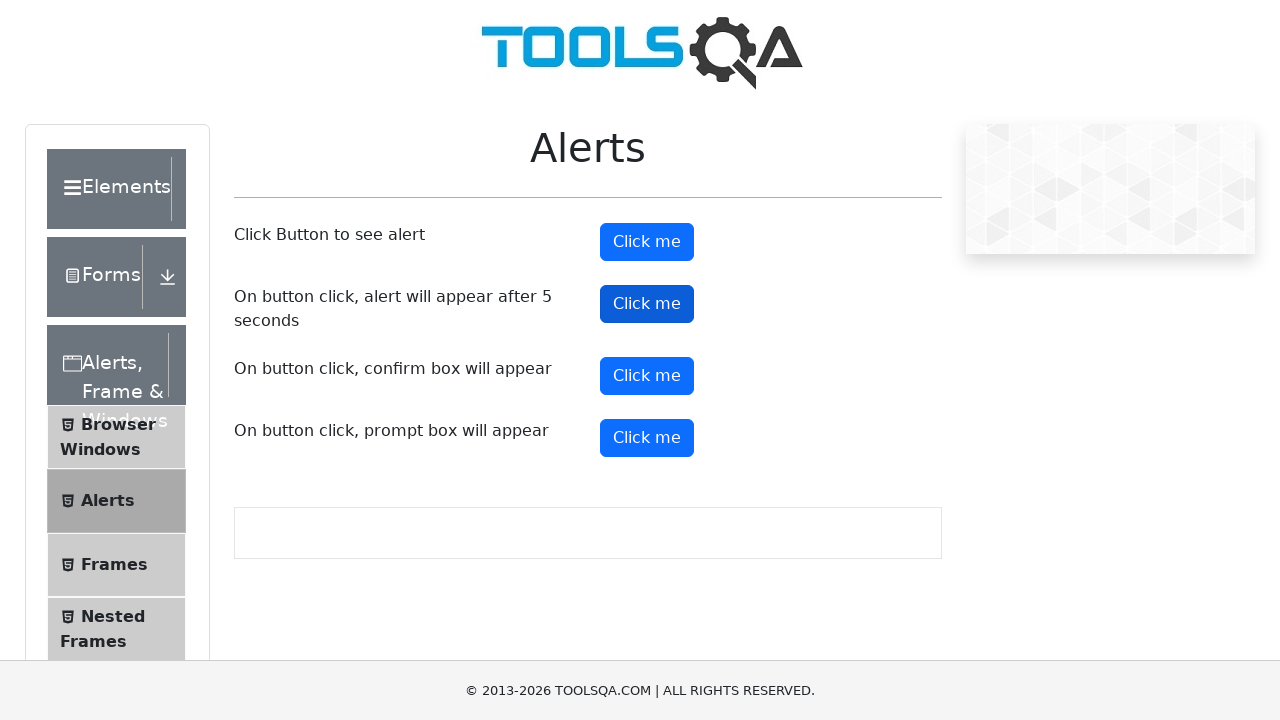

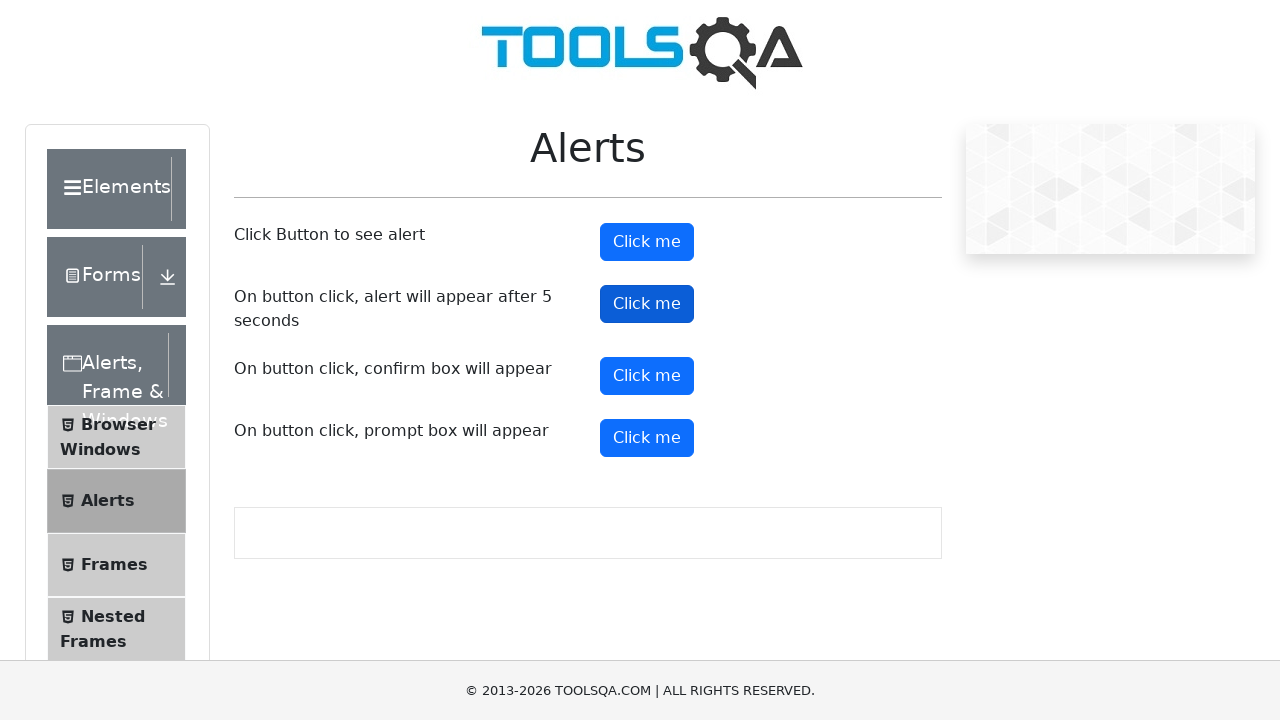